Verifies that the second button's value is NOT "This is a button"

Starting URL: https://acctabootcamp.github.io/site/examples/locators

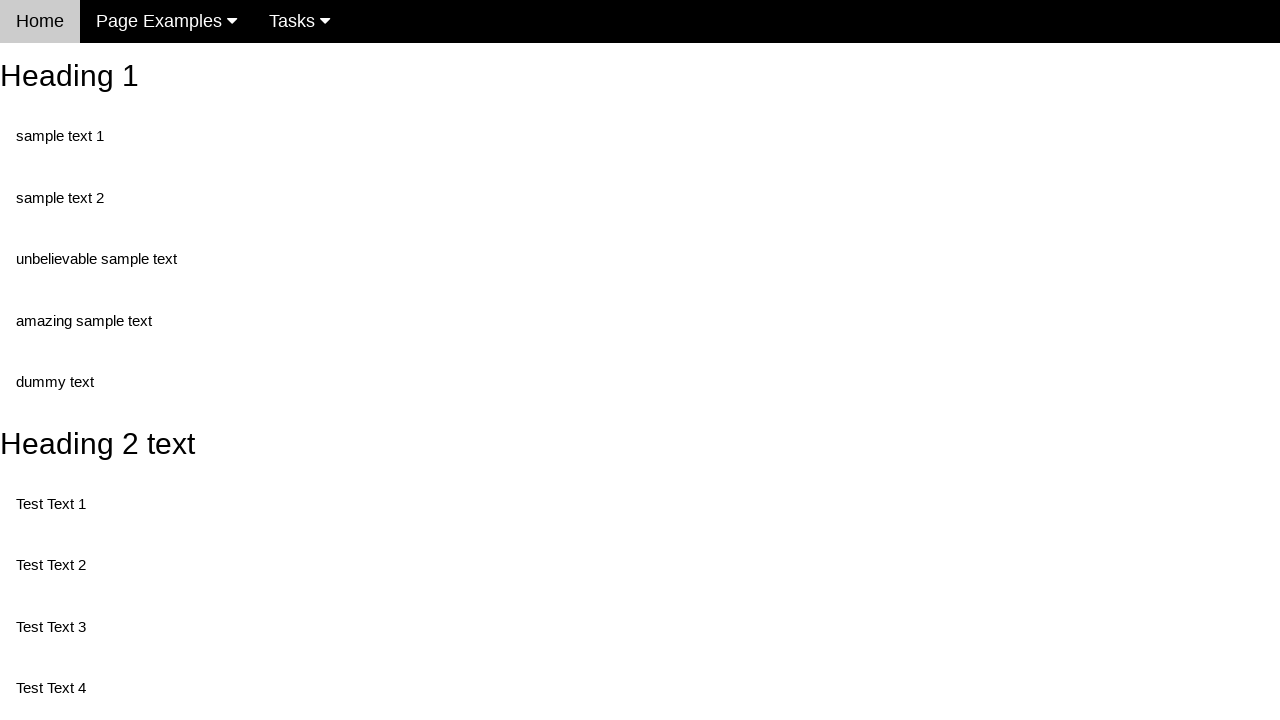

Navigated to locators example page
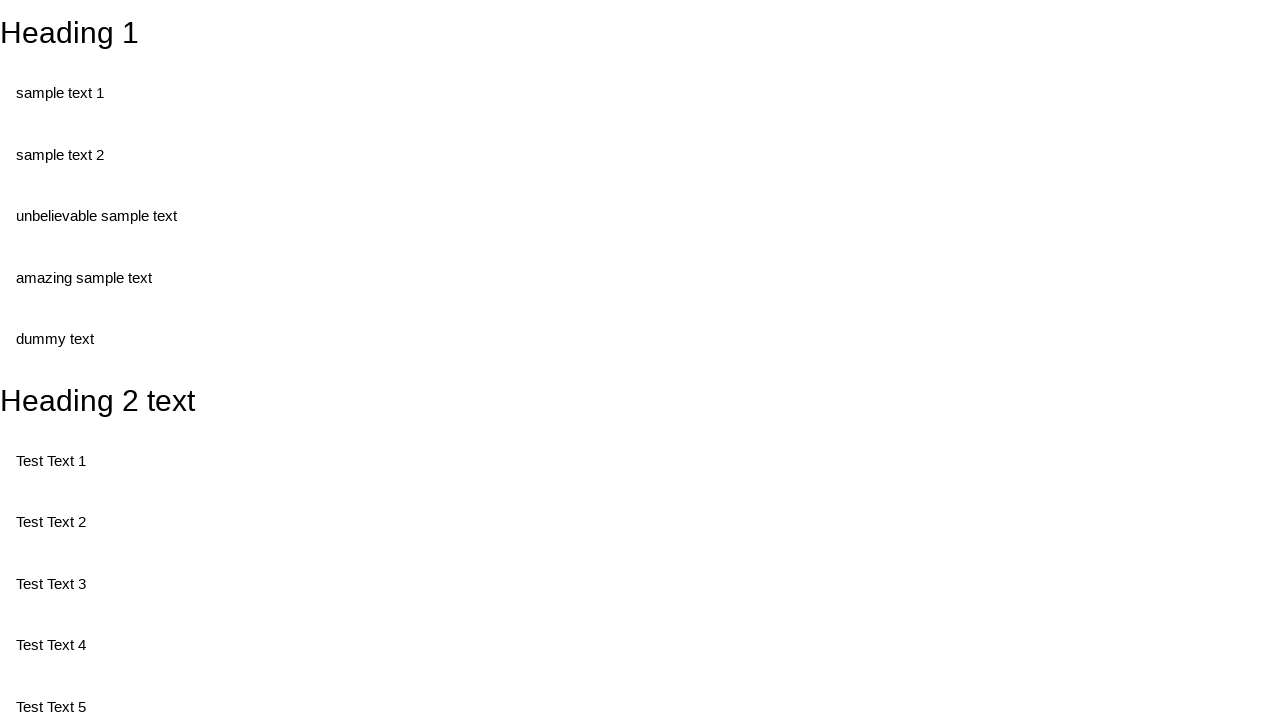

Located second button by ID
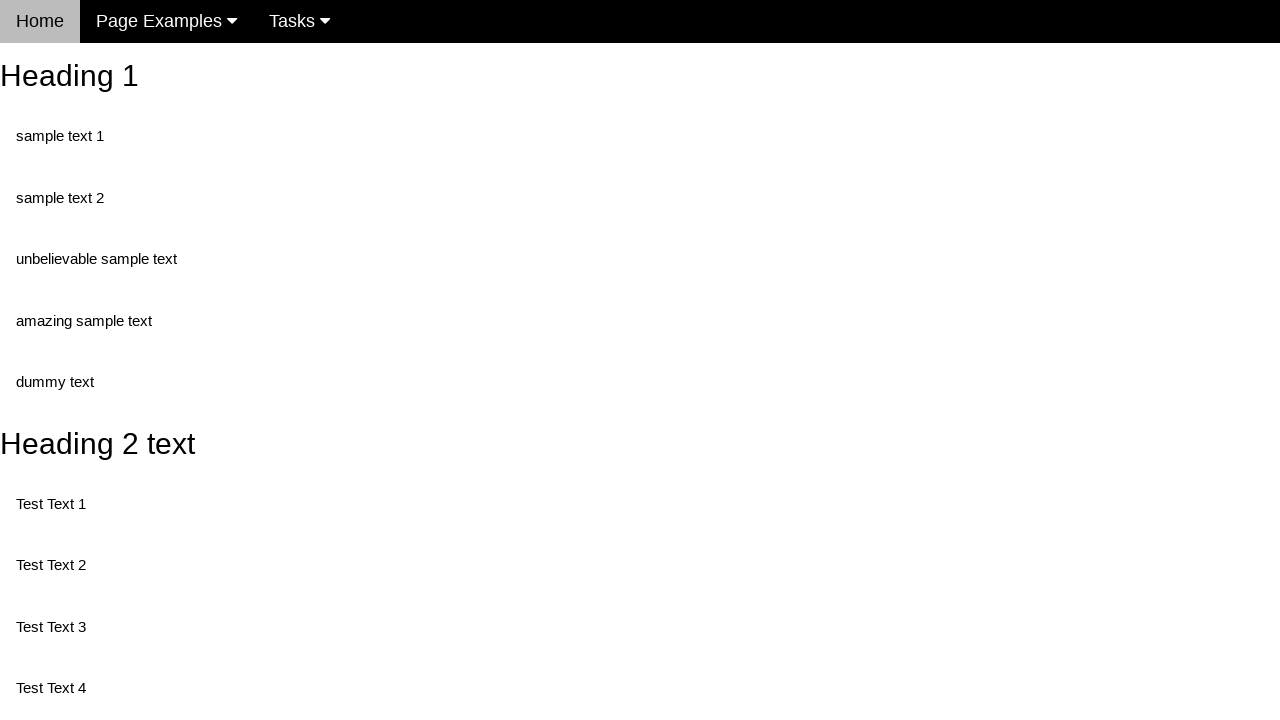

Retrieved button value attribute: 'This is also a button'
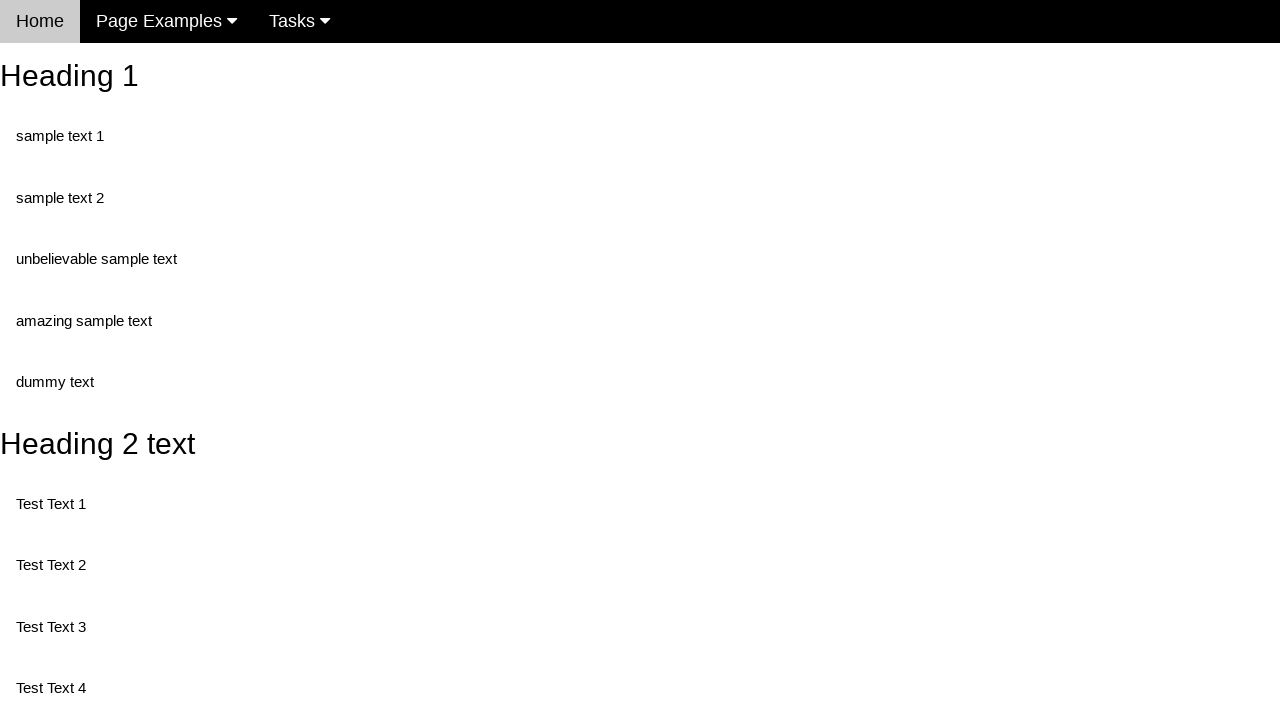

Assertion passed: button value 'This is also a button' is NOT 'This is a button'
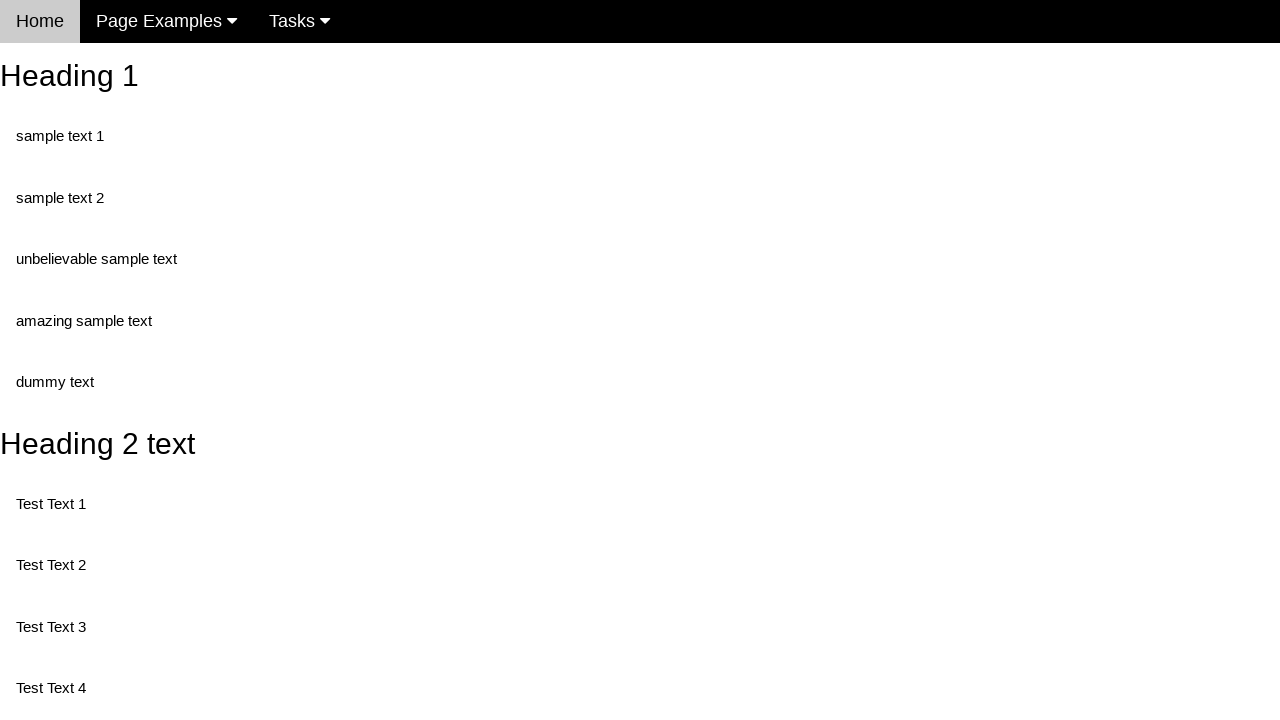

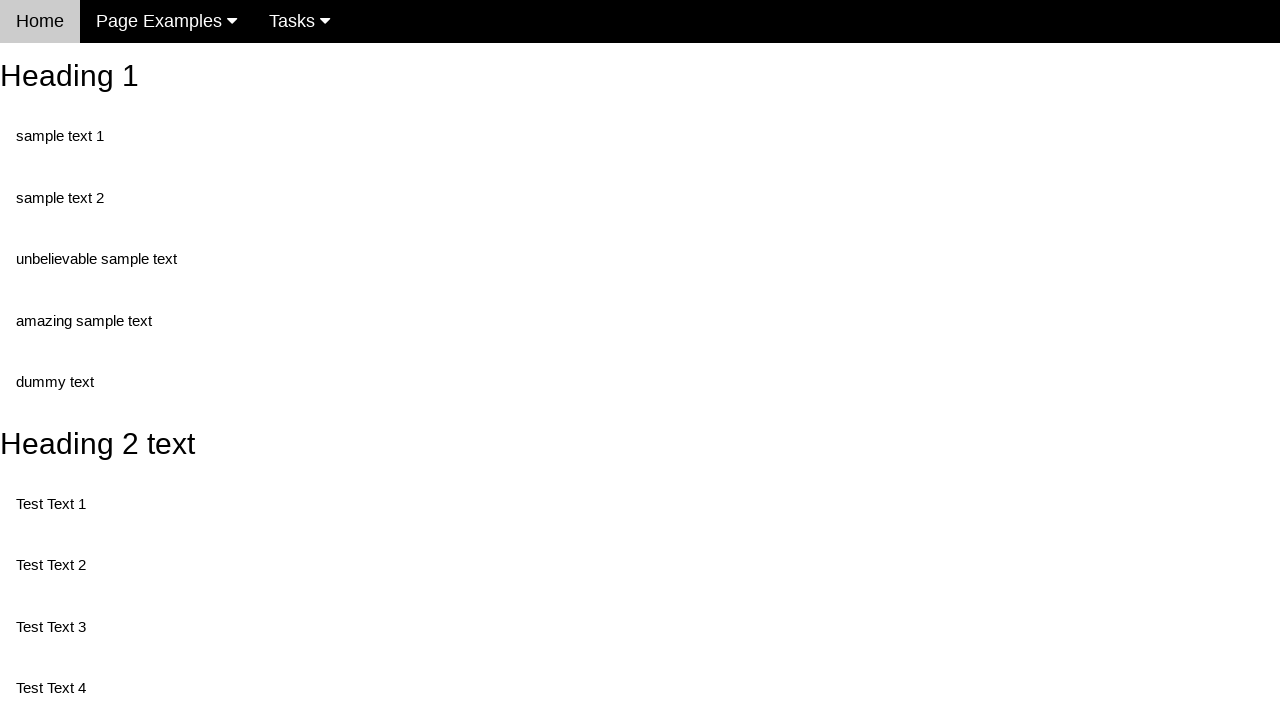